Navigates to jQuery UI draggable demo, interacts with elements inside an iframe, then navigates to the droppable section

Starting URL: http://jqueryui.com/draggable/

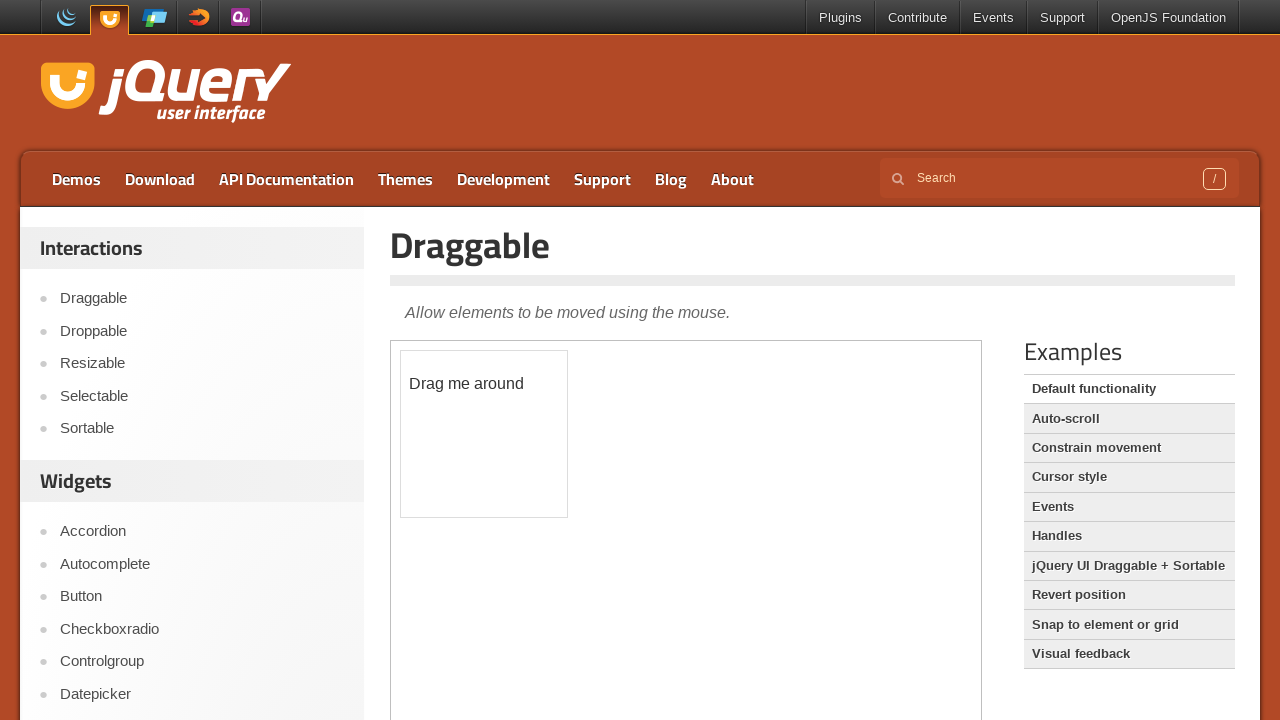

Waited for demo-frame iframe to load
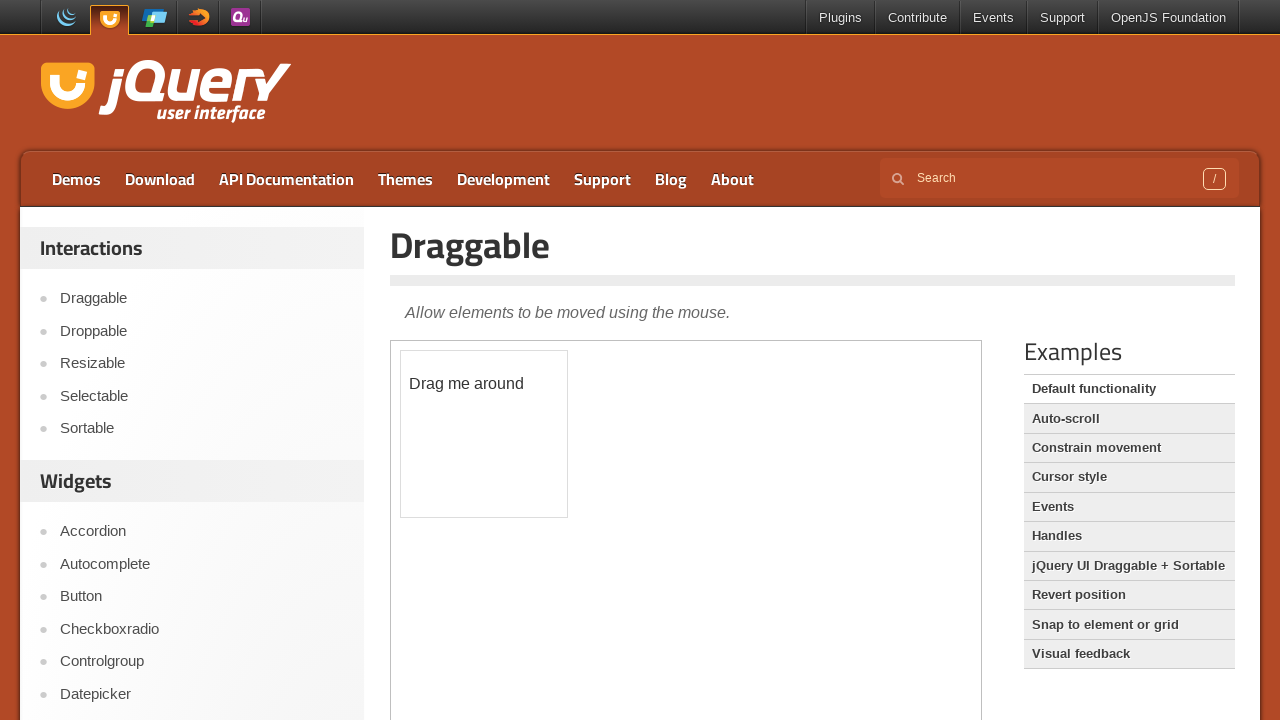

Retrieved content frame from iframe element
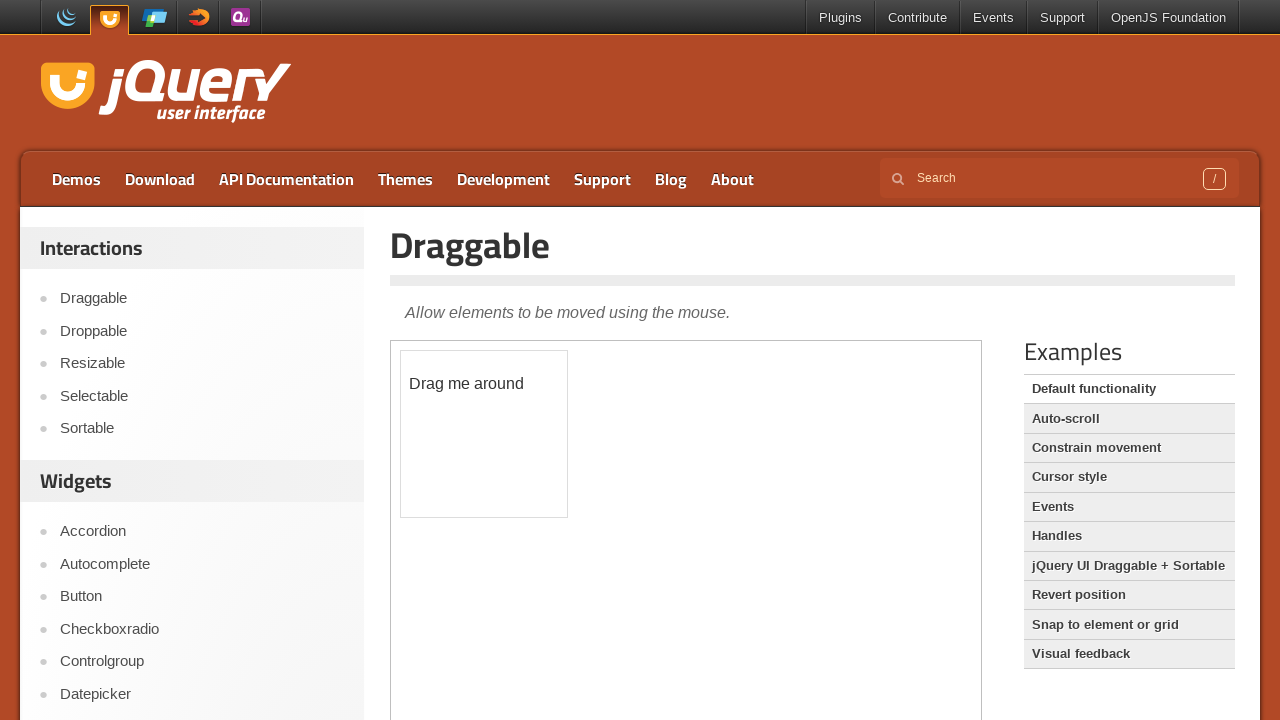

Retrieved text content from draggable element inside iframe
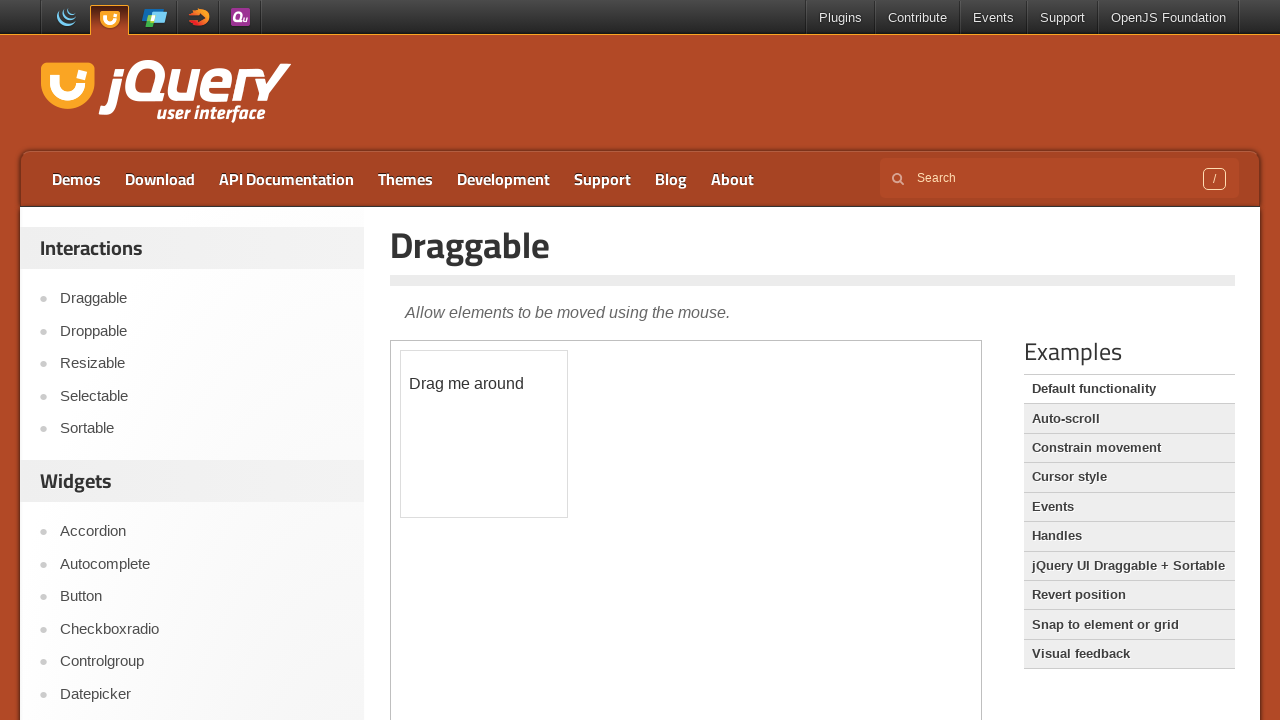

Clicked Droppable link to navigate to droppable section at (202, 331) on a:text('Droppable')
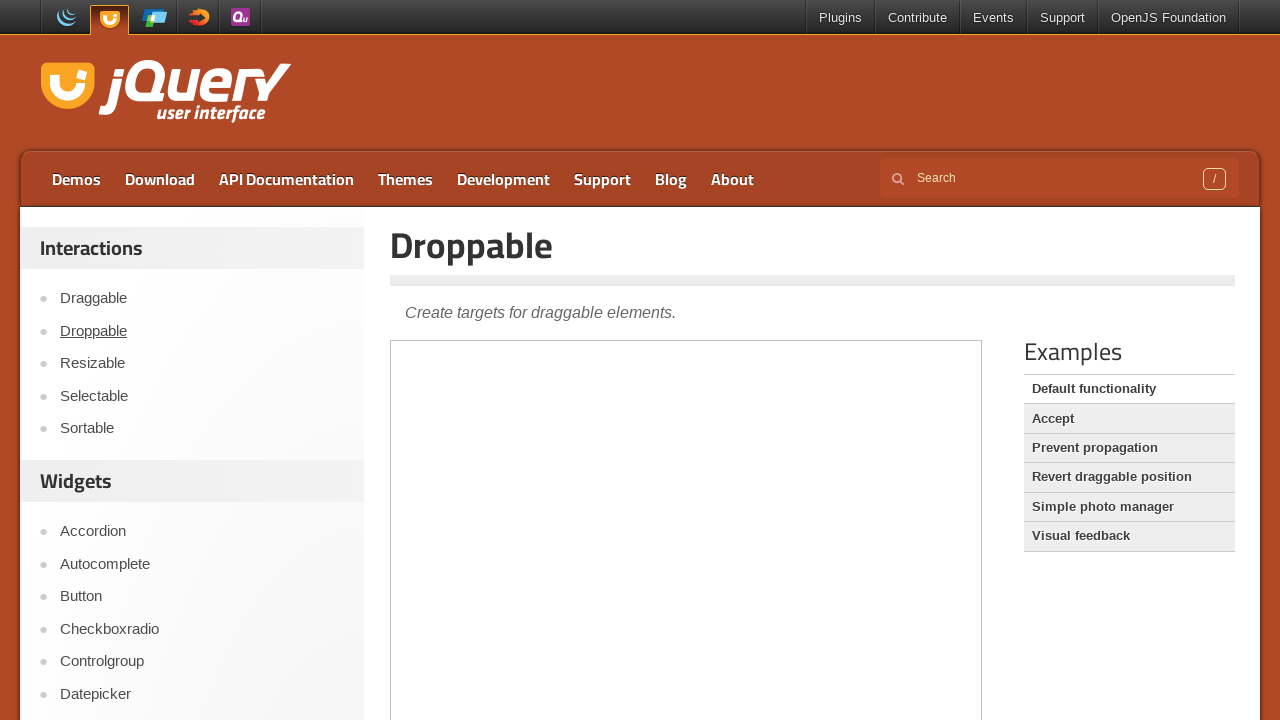

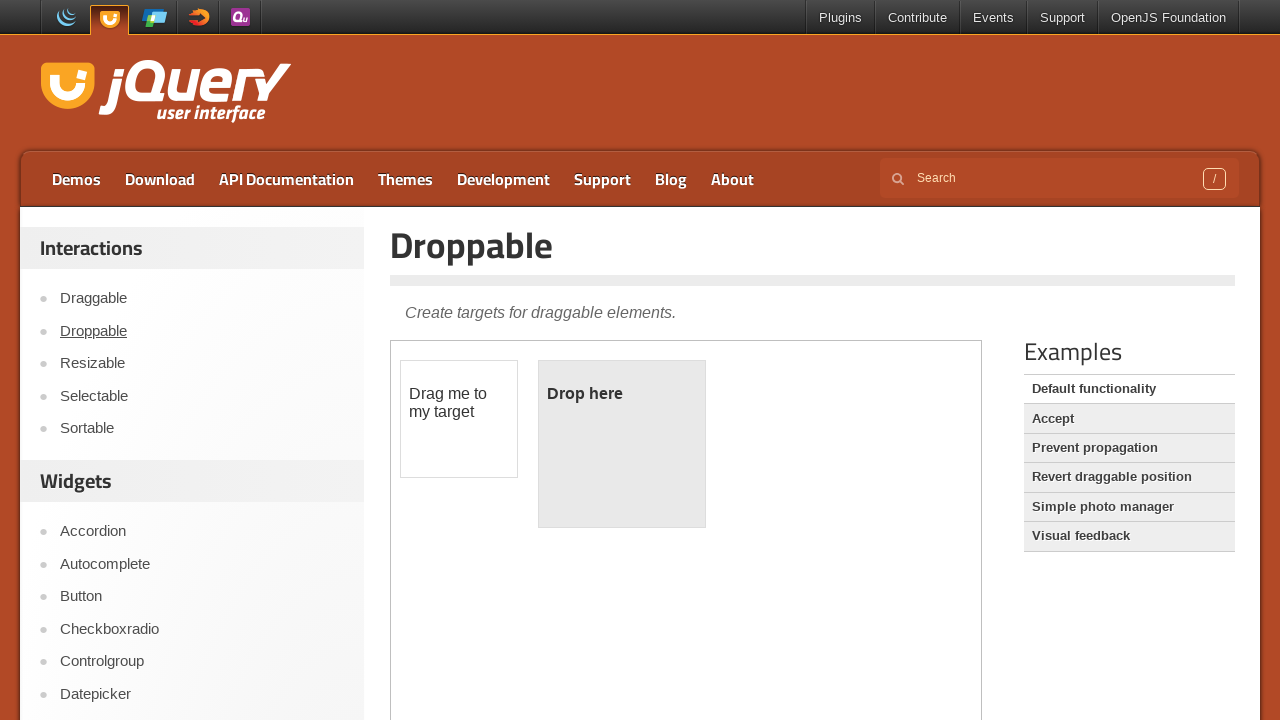